Tests text input functionality by entering a new button name in a text field and clicking a button to update its label, then verifying the button text changed.

Starting URL: http://uitestingplayground.com/textinput

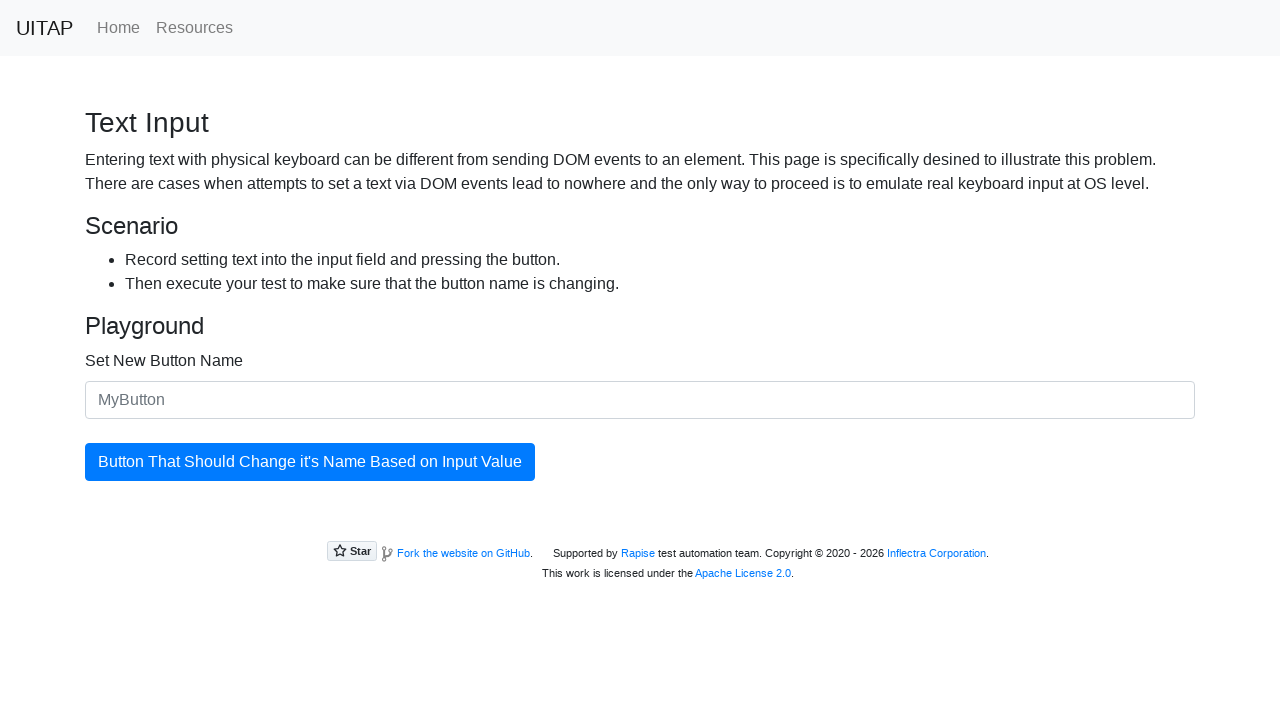

Entered 'SkyPro' in the new button name text field on #newButtonName
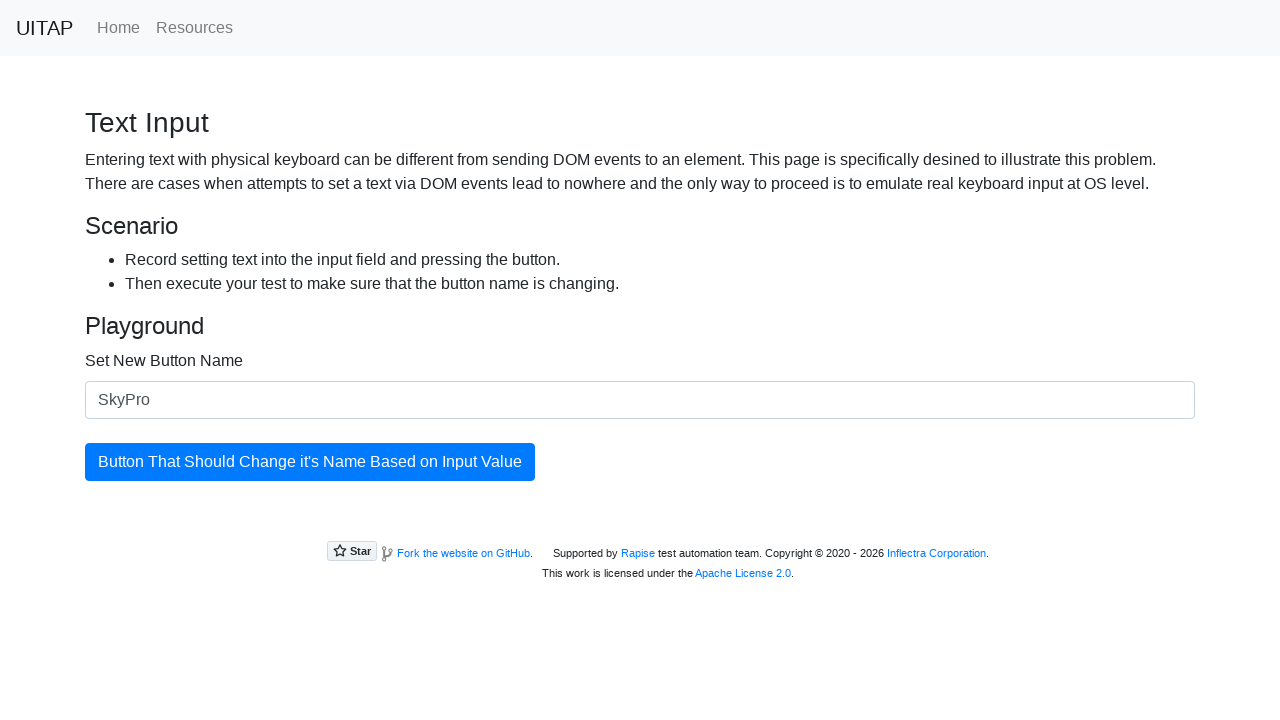

Clicked the update button to apply the new name at (310, 462) on #updatingButton
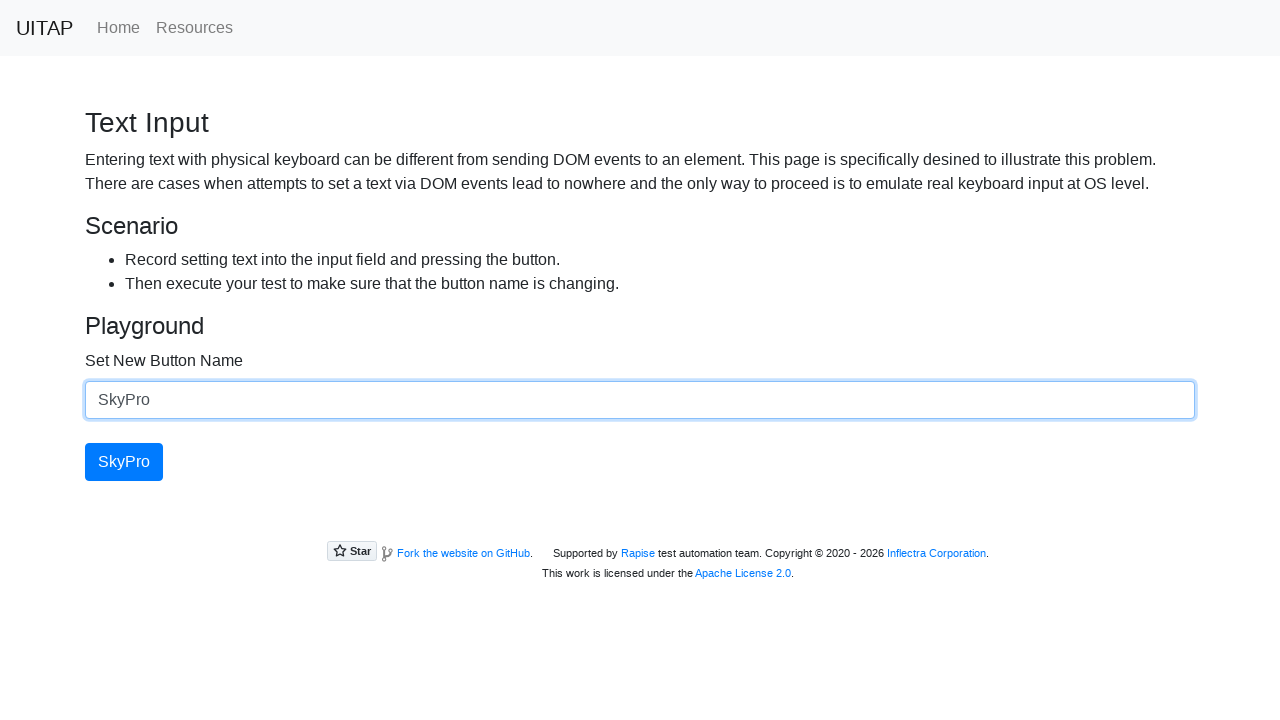

Verified button text has been updated to 'SkyPro'
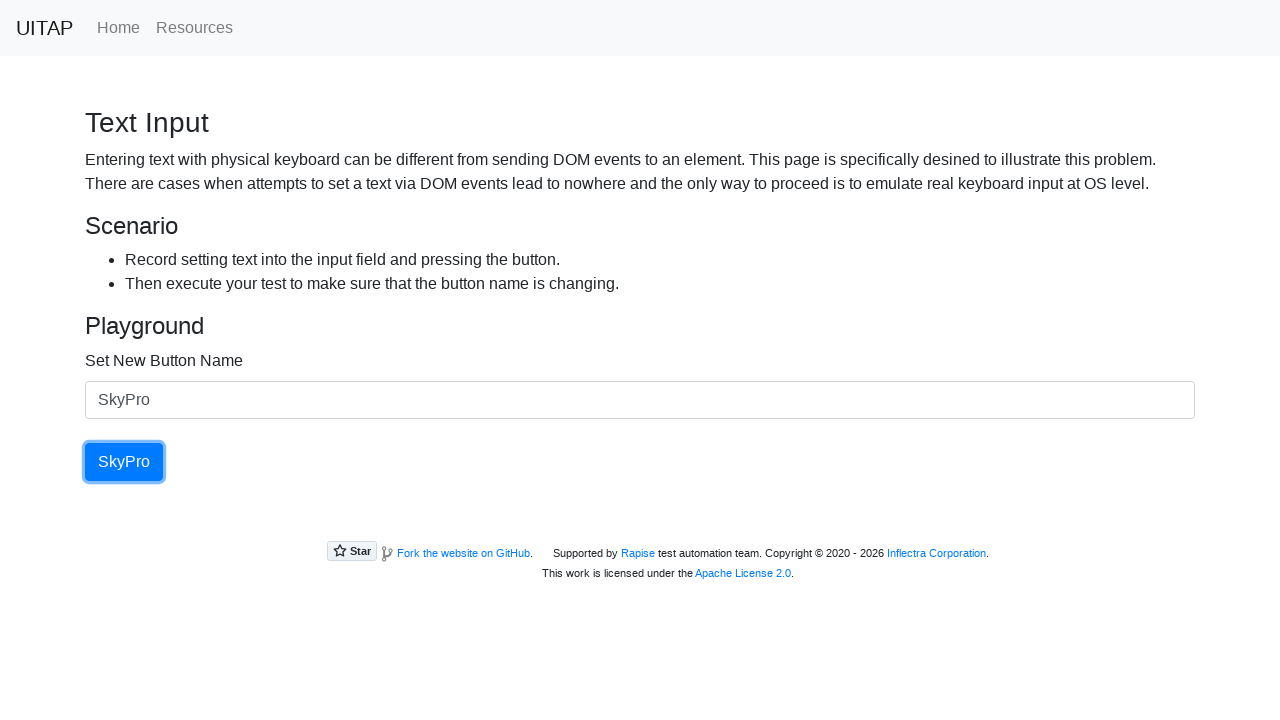

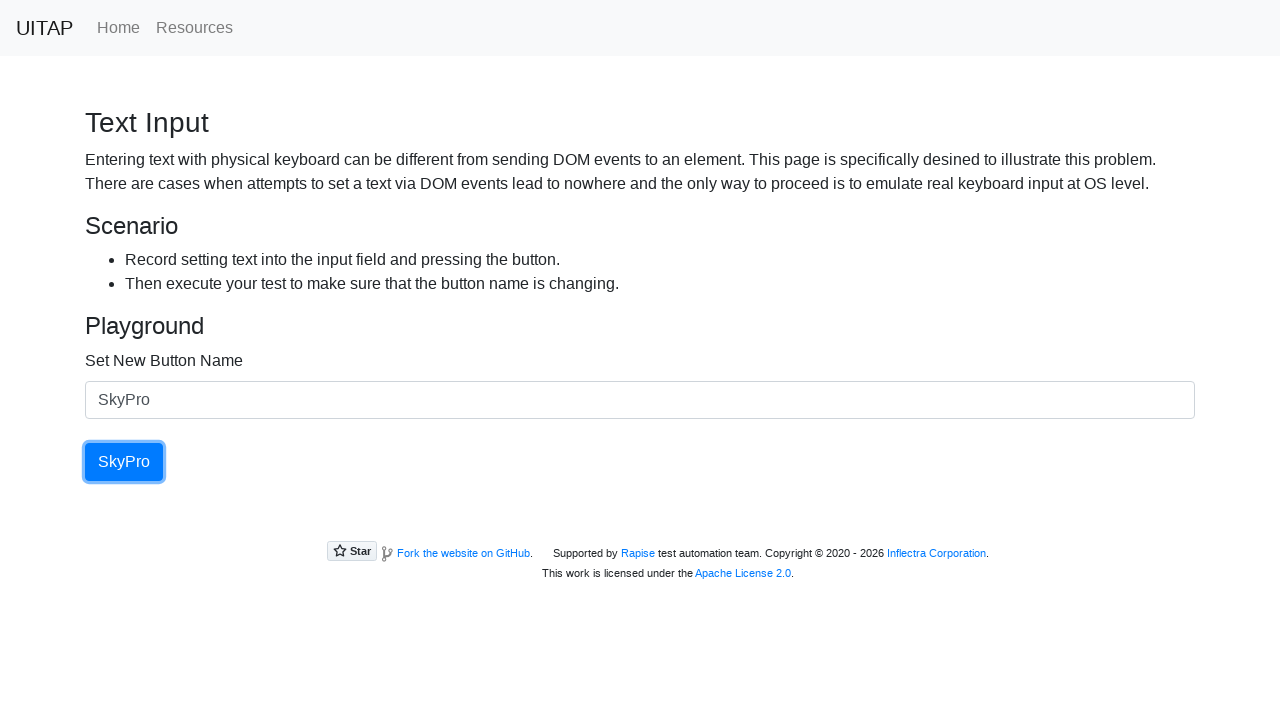